Navigates to the Selenium downloads page and clicks the download link for Selenium Server (Grid).

Starting URL: https://www.selenium.dev/downloads/

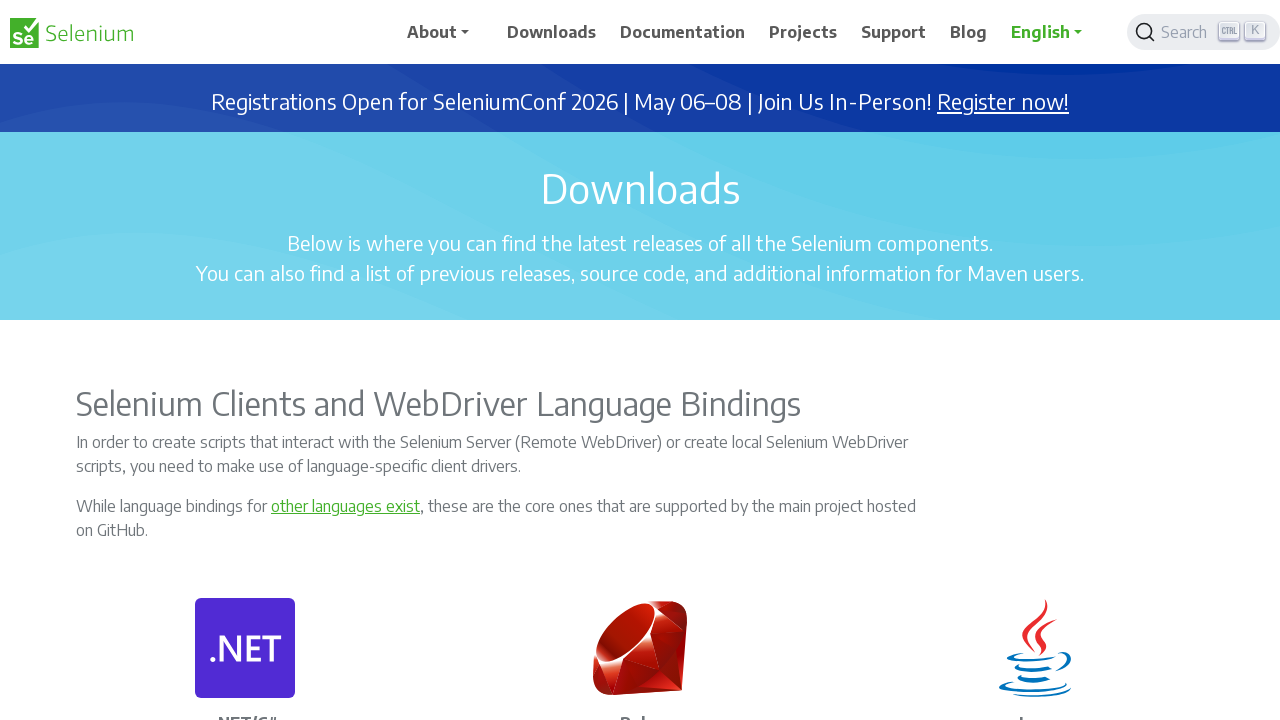

Waited for page to load with networkidle state
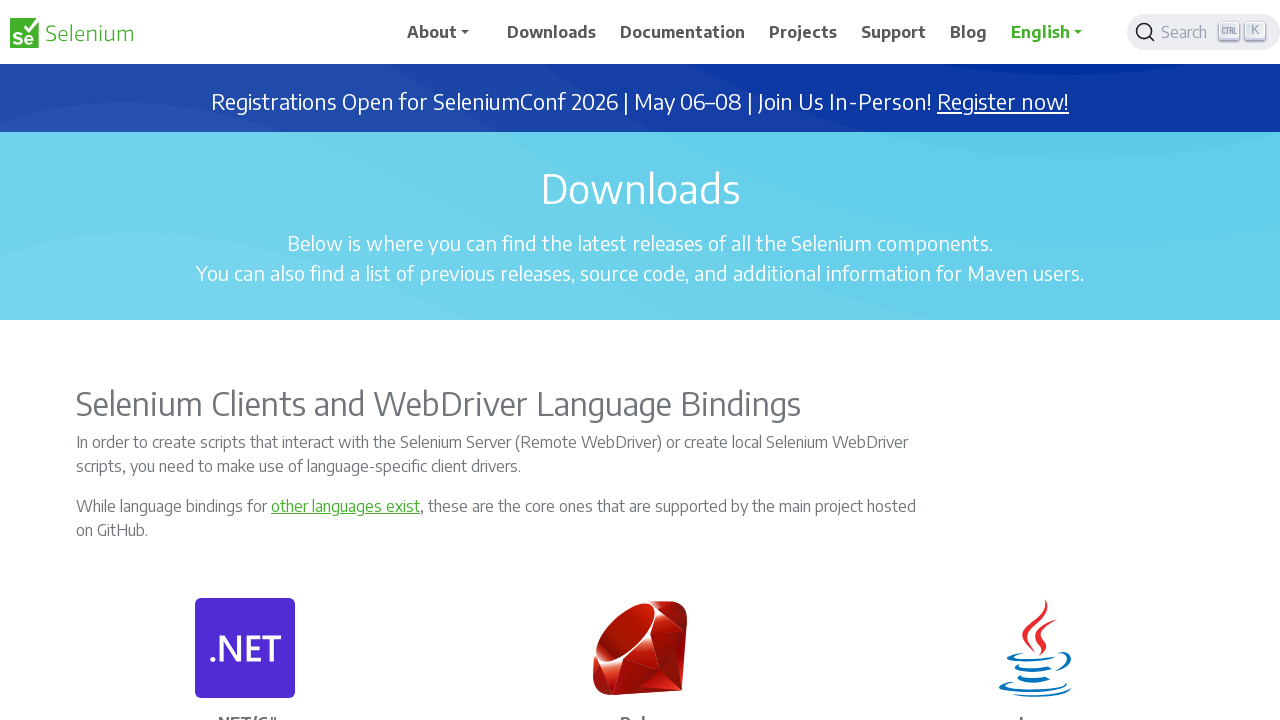

Located Selenium Server download link
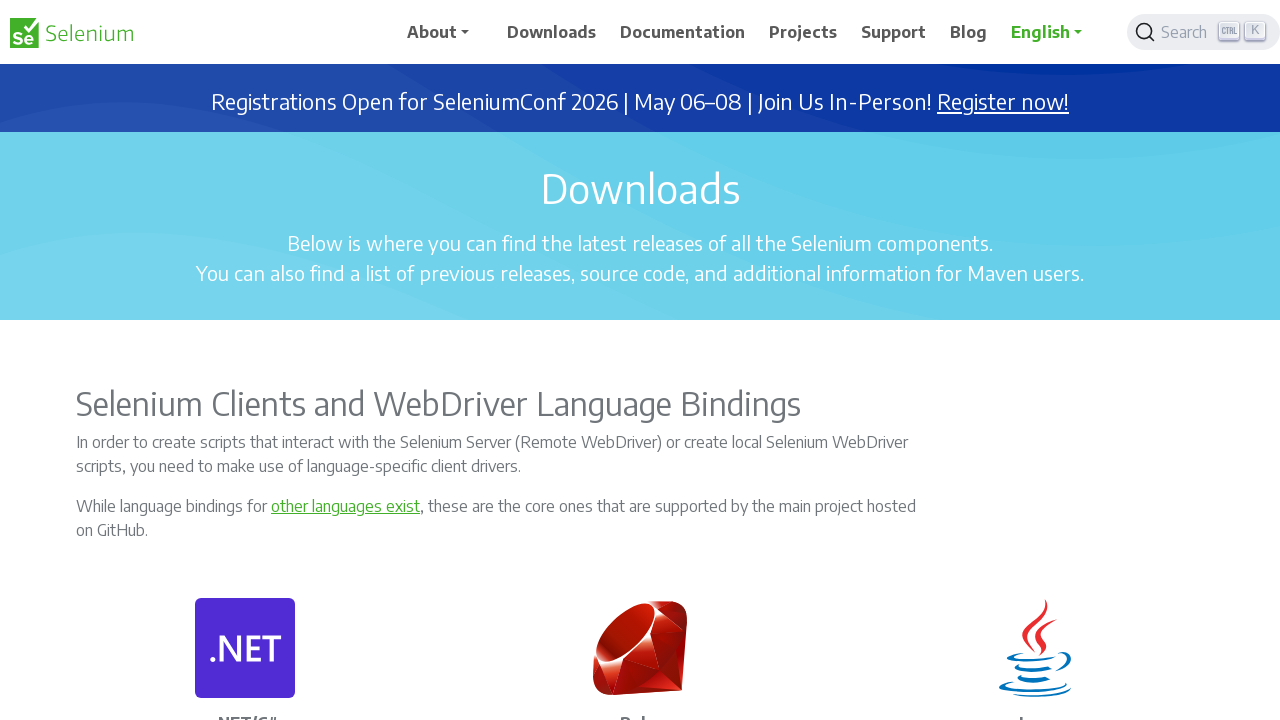

Clicked Selenium Server (Grid) download link at (830, 361) on xpath=//div[contains(@class, 'container')]//p/a[contains(@href, 'selenium-server
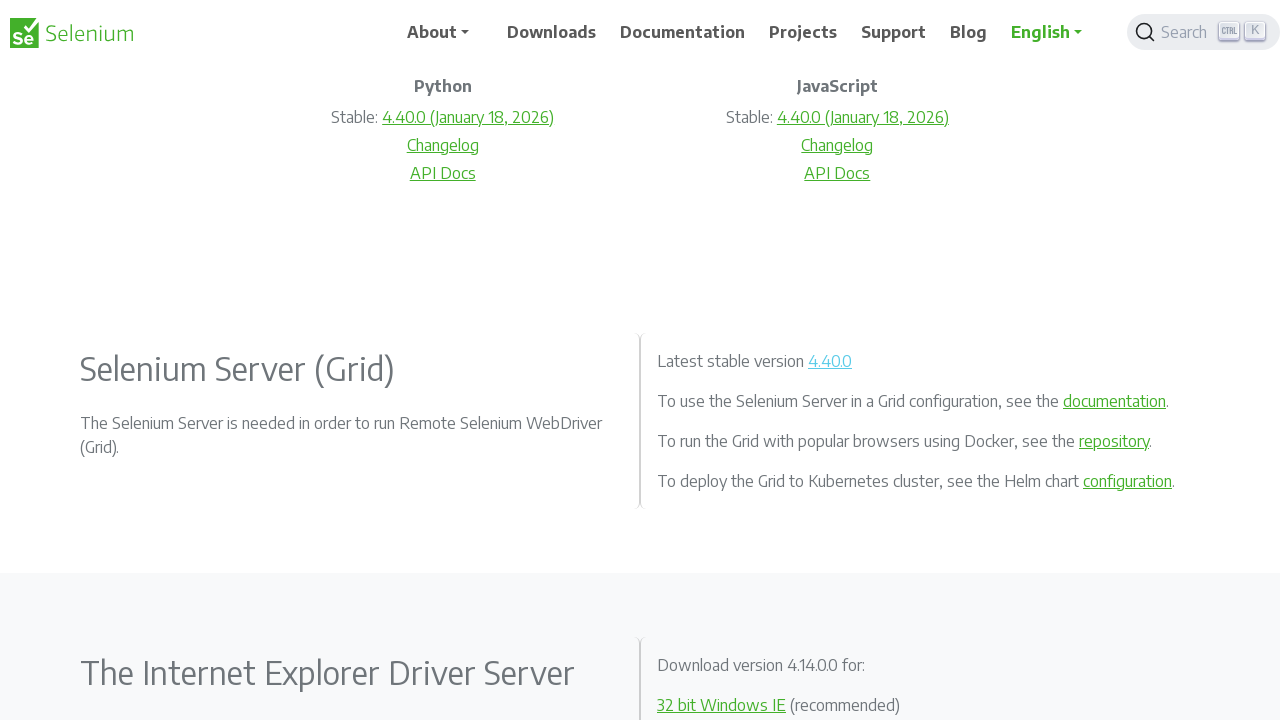

Waited 3 seconds for download to initiate
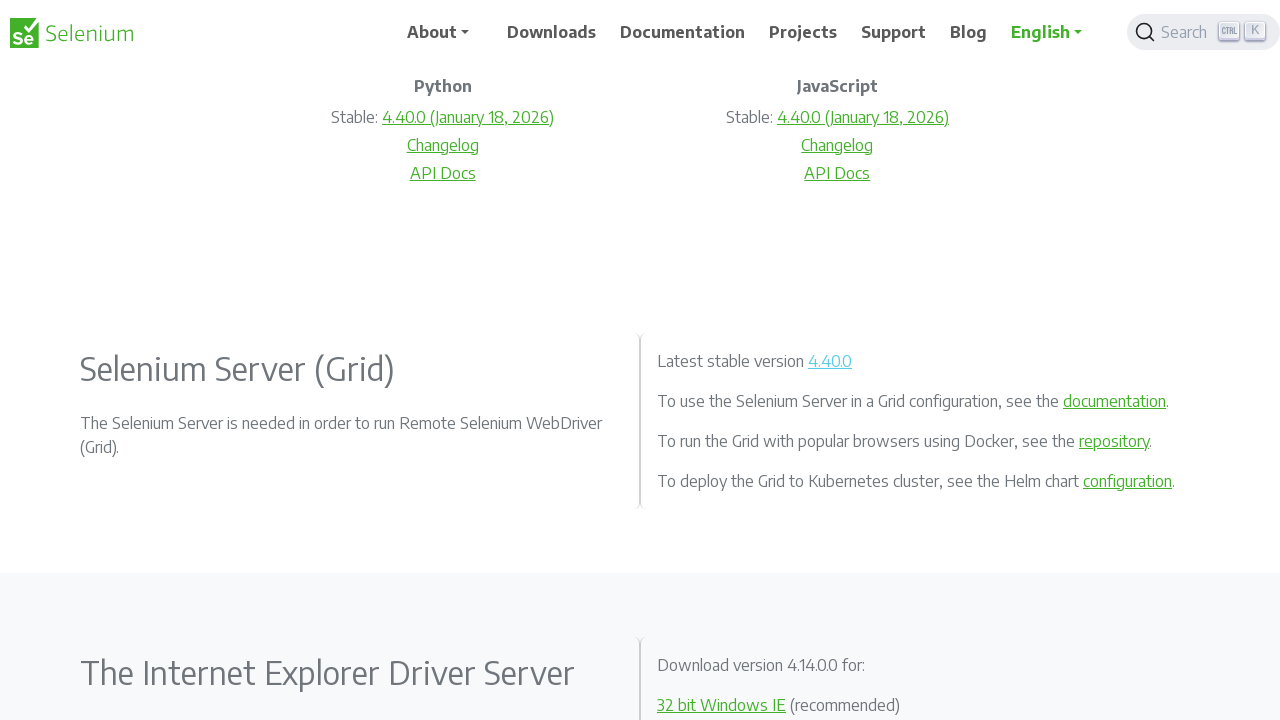

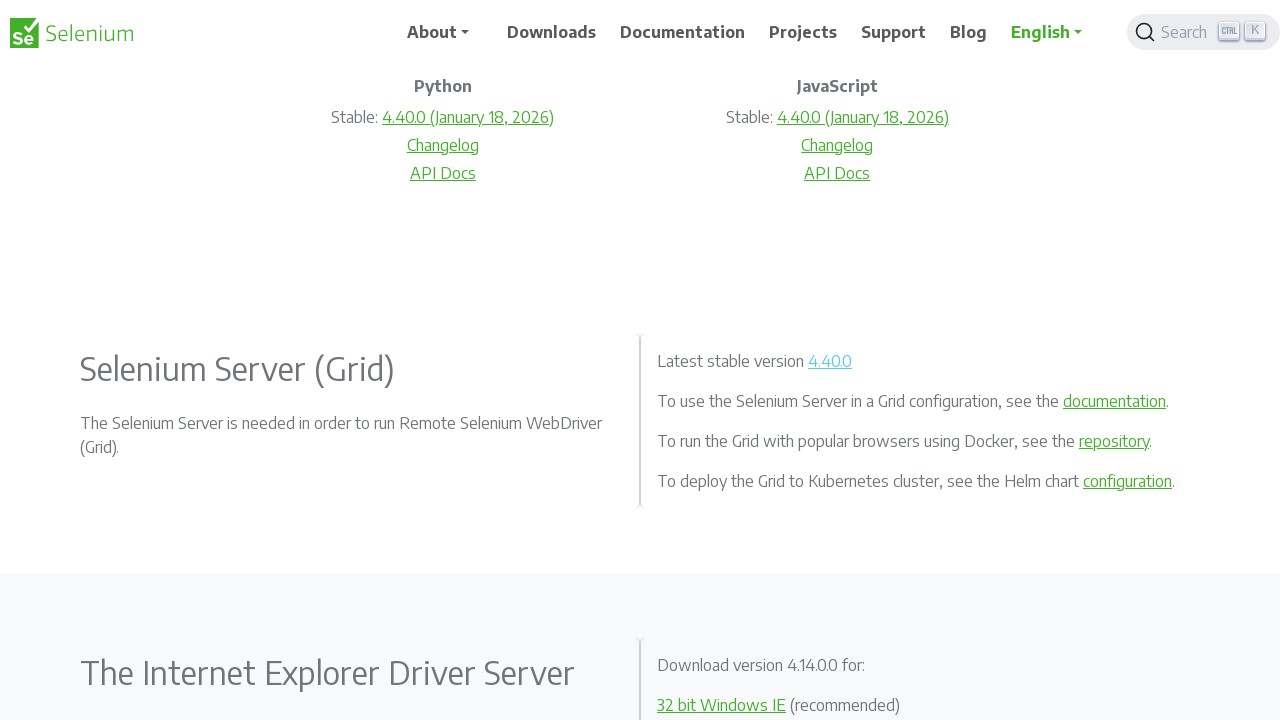